Tests nested iframe navigation by clicking through to the Nested Frames page, switching into the top frame, then the left frame, and verifying the frame content is accessible.

Starting URL: https://the-internet.herokuapp.com

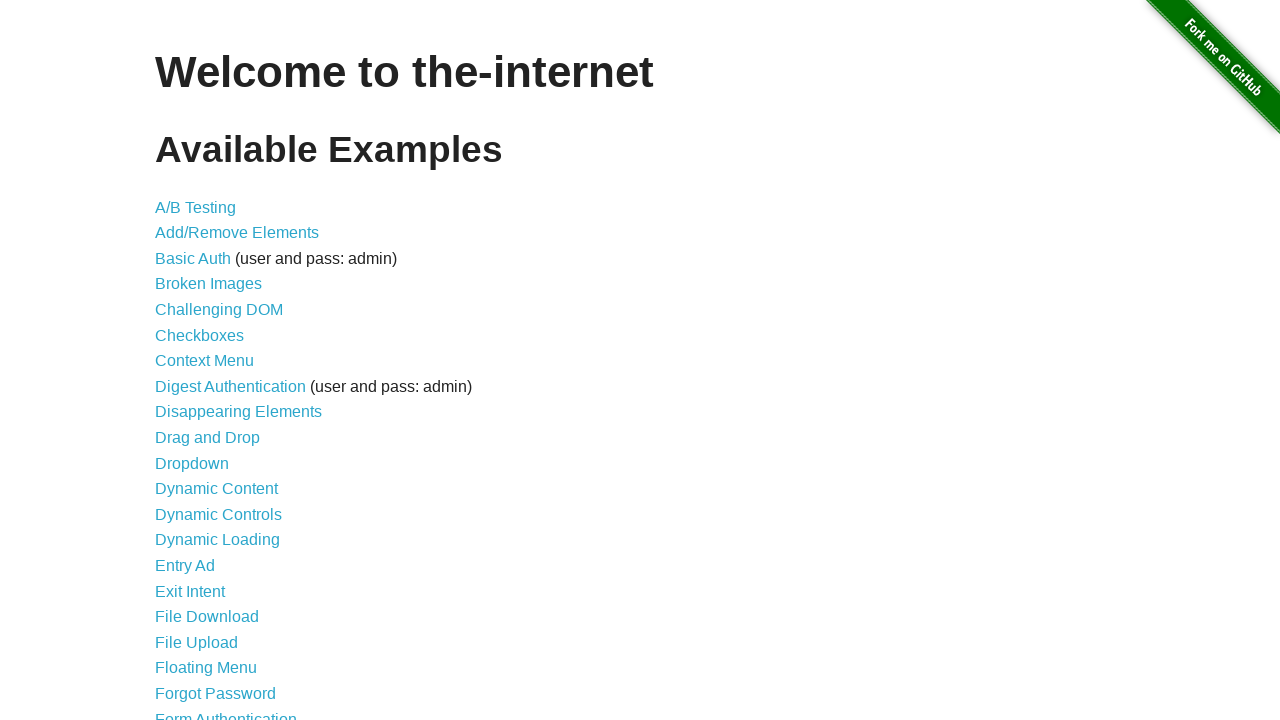

Clicked on 'Frames' link at (182, 361) on xpath=//a[text() = 'Frames']
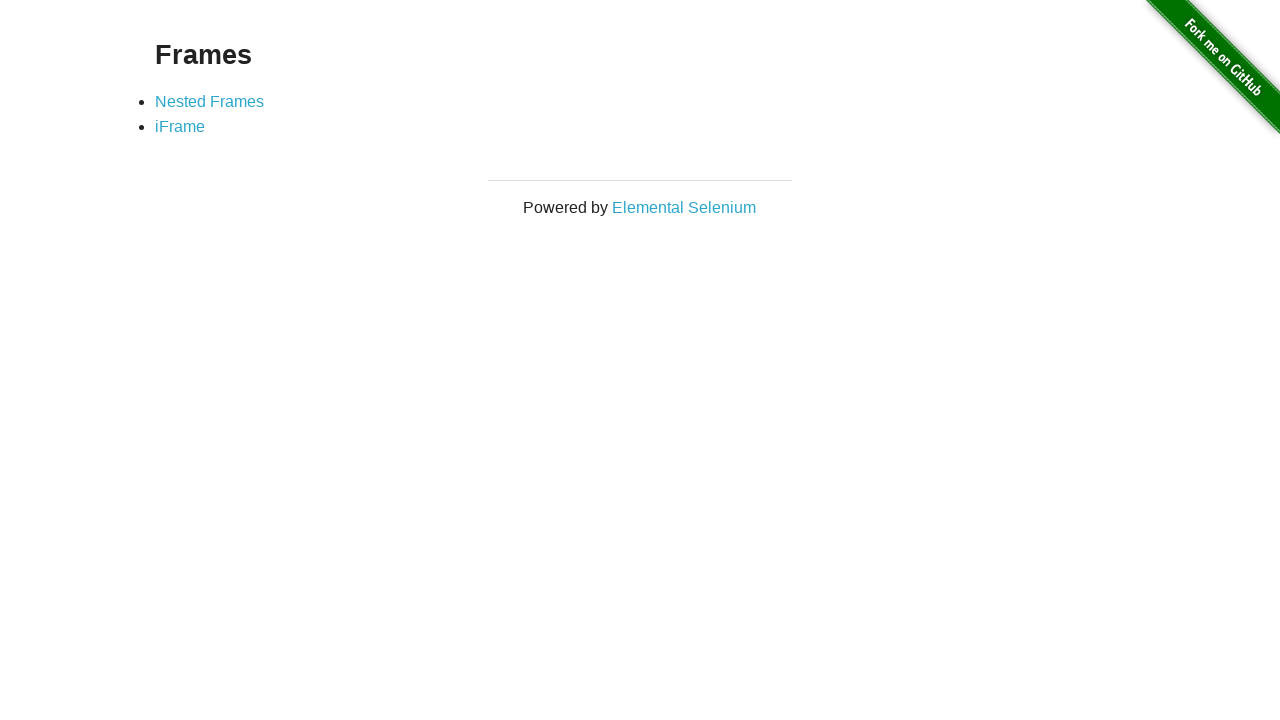

Clicked on 'Nested Frames' link at (210, 101) on xpath=//a[text() = 'Nested Frames']
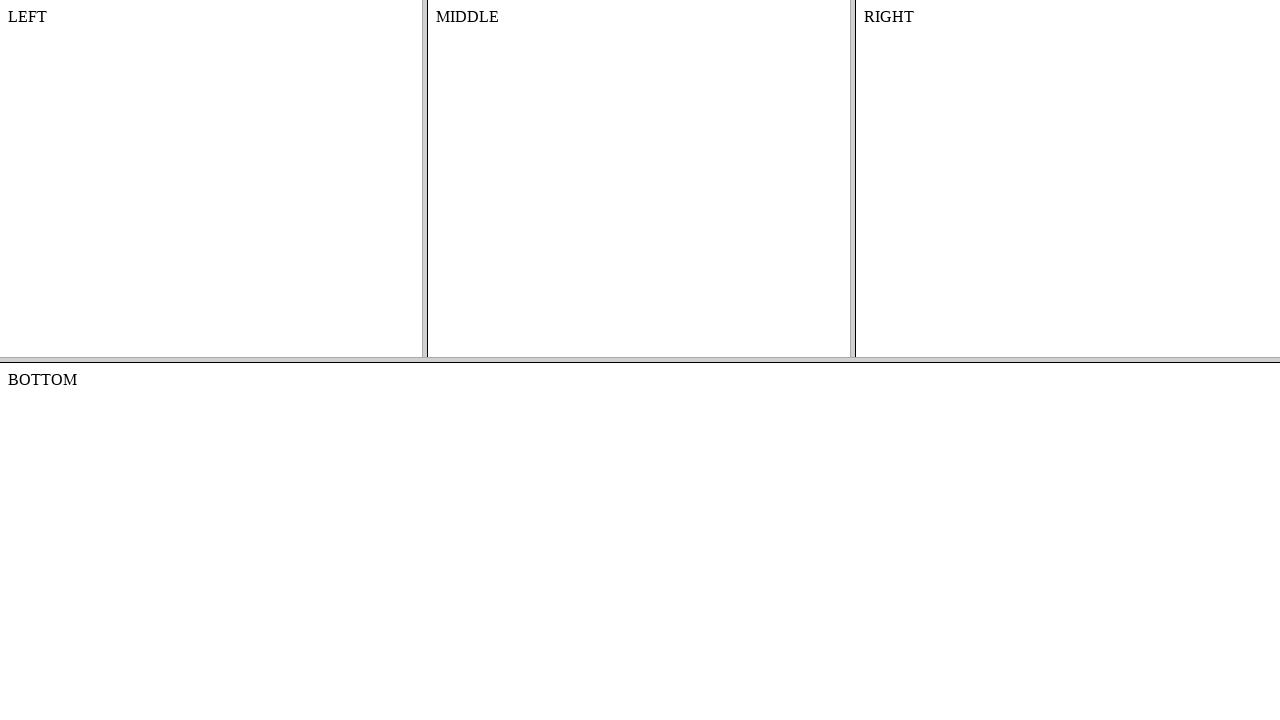

Located the top frame
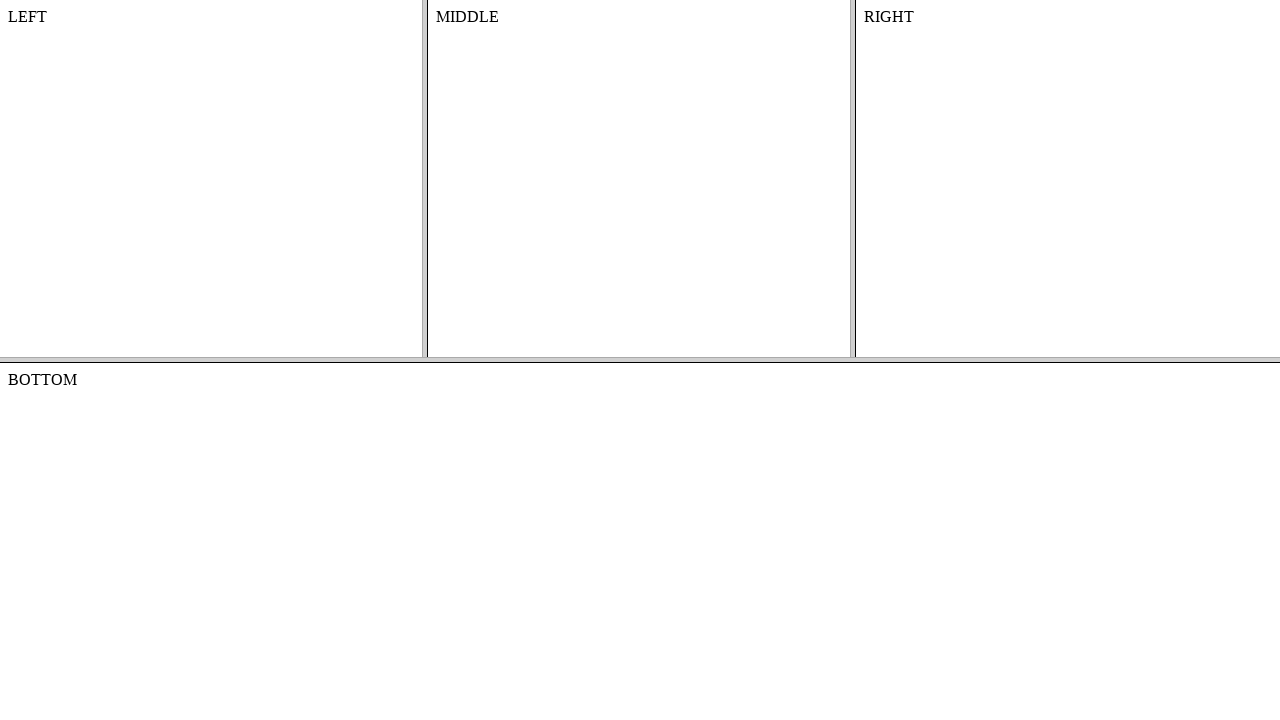

Located the left frame within the top frame
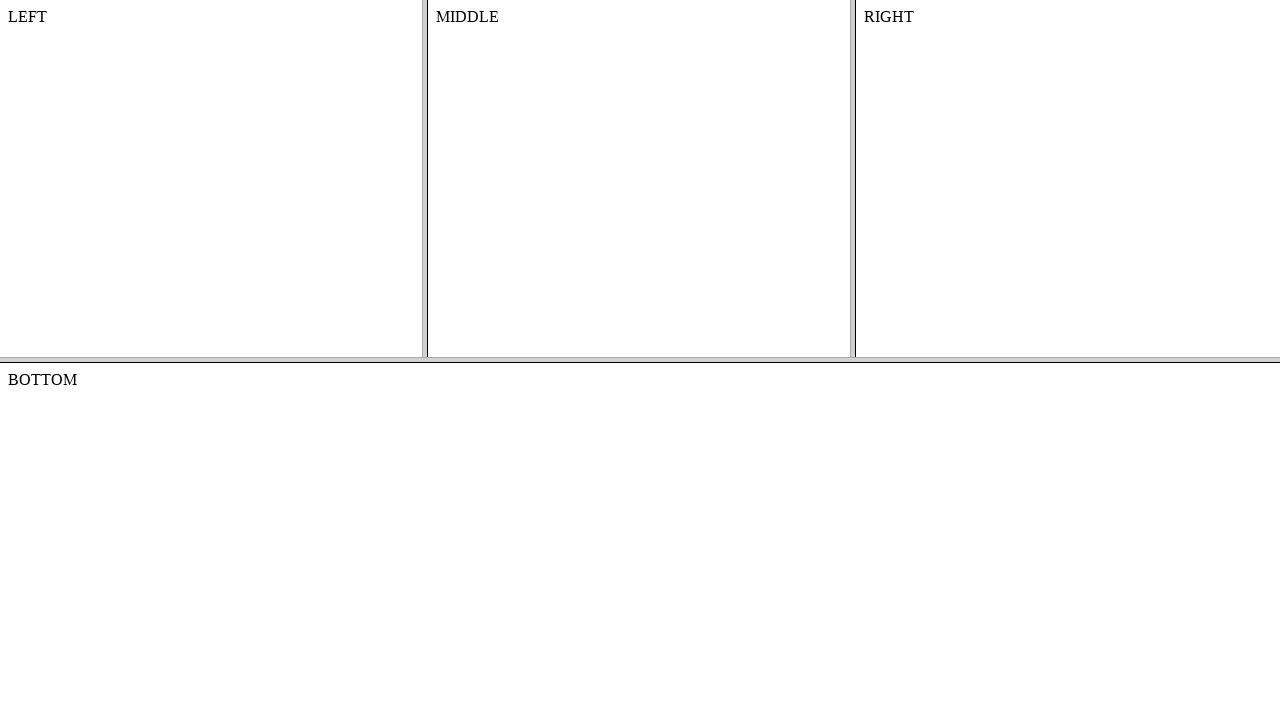

Verified left frame content is accessible by waiting for body element
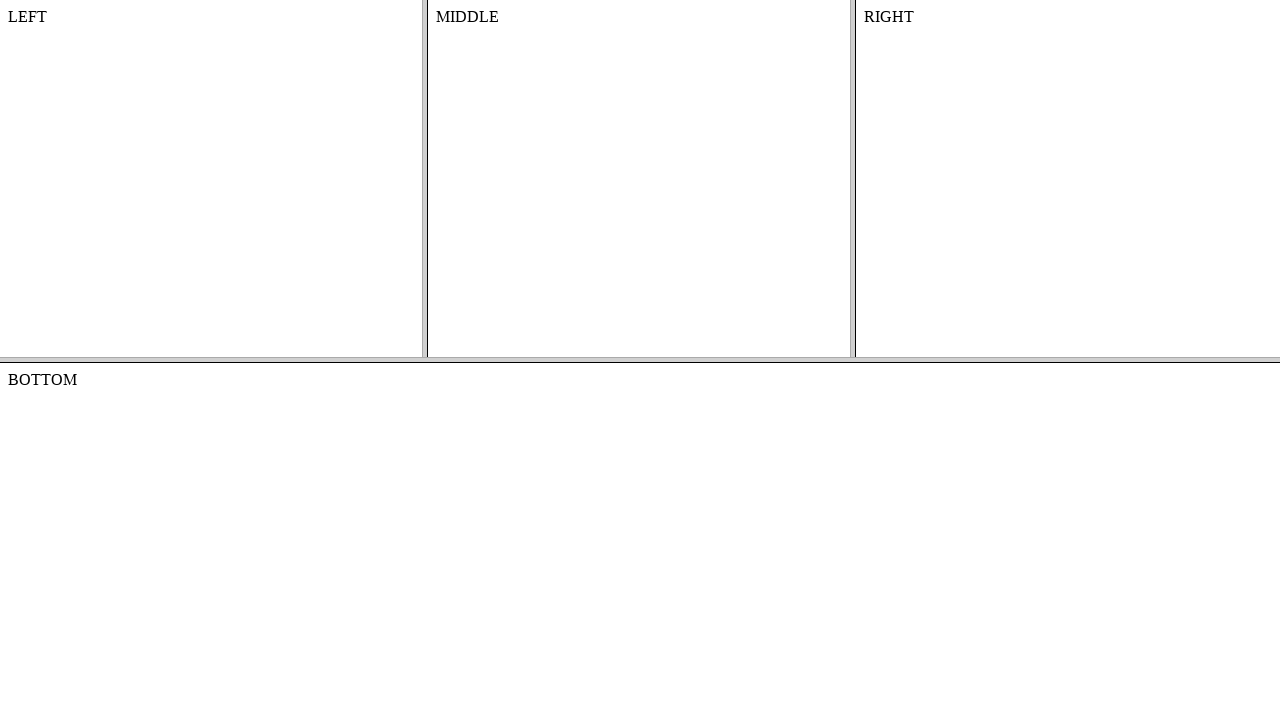

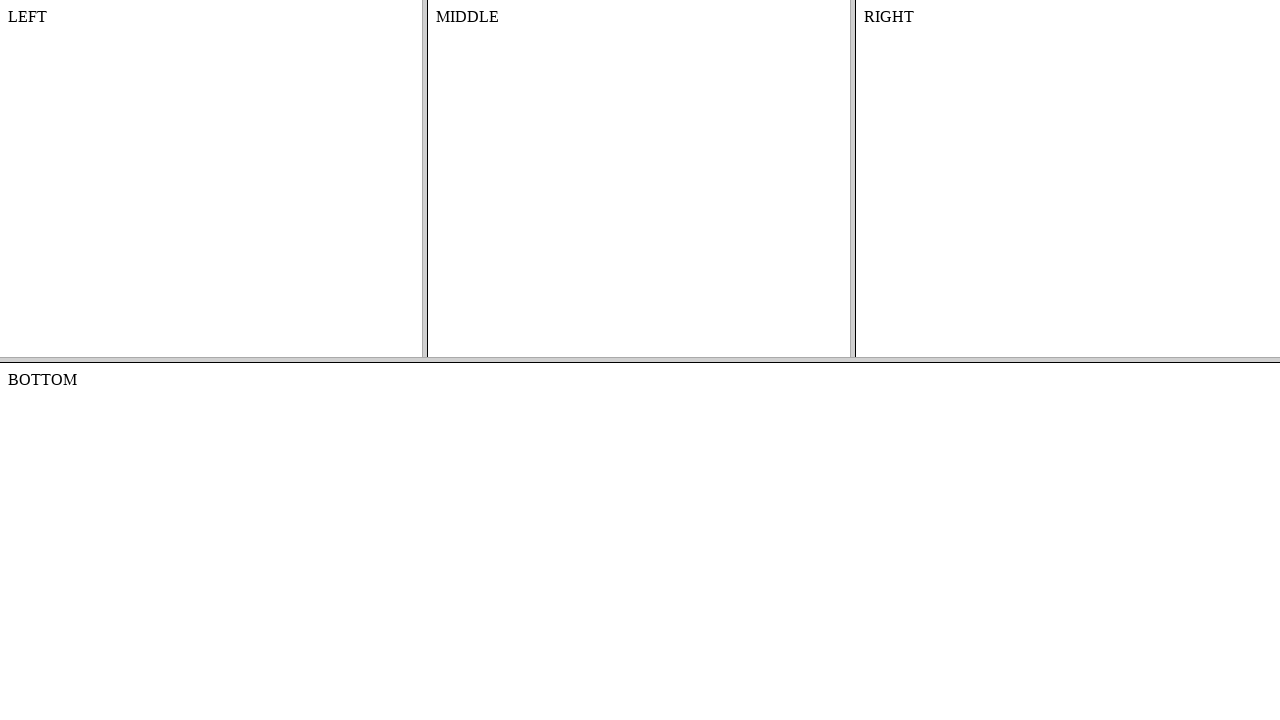